Tests that the "Become a Creator" badge is visible on the home page

Starting URL: https://begenuin.com/home

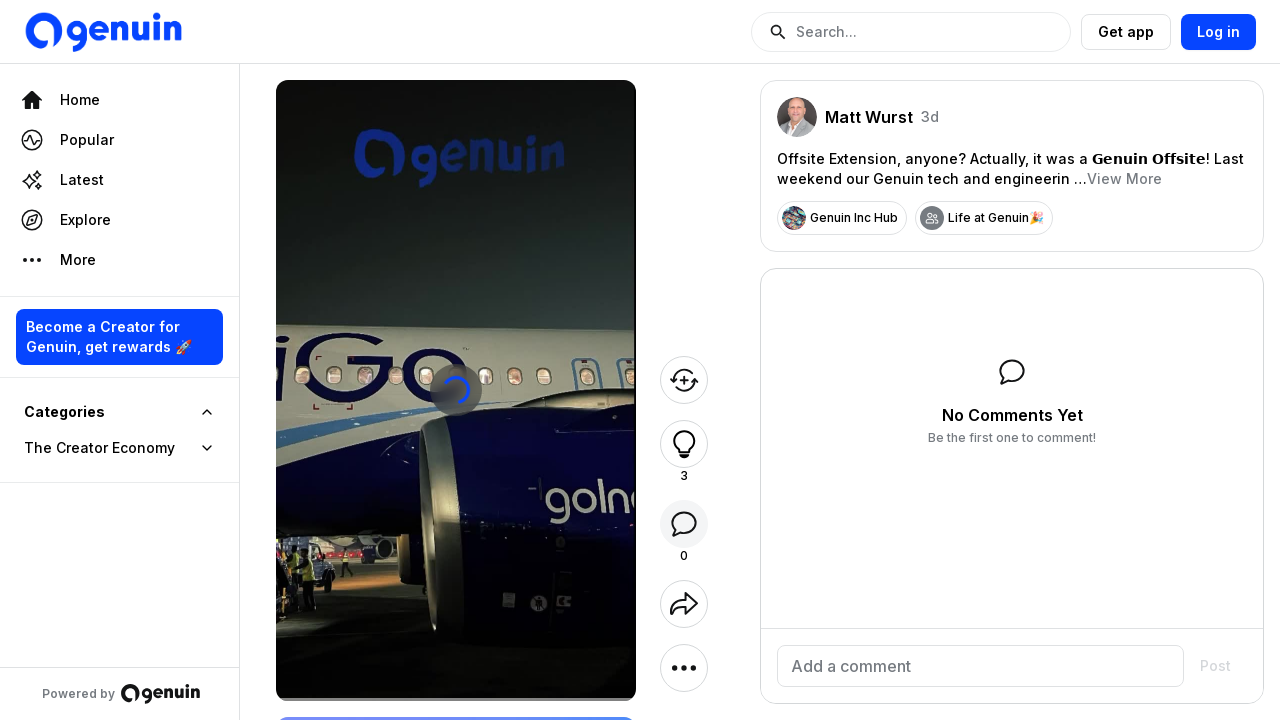

Located 'Become a Creator' badge element
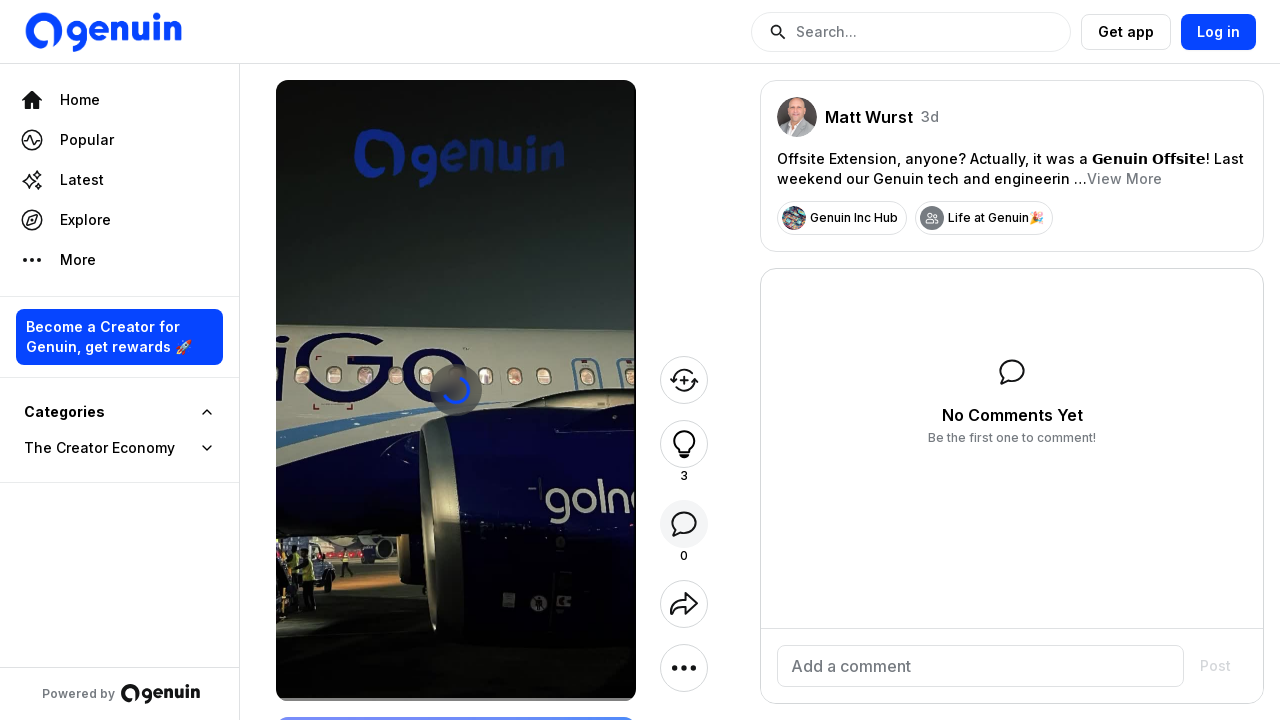

'Become a Creator' badge is visible on the home page
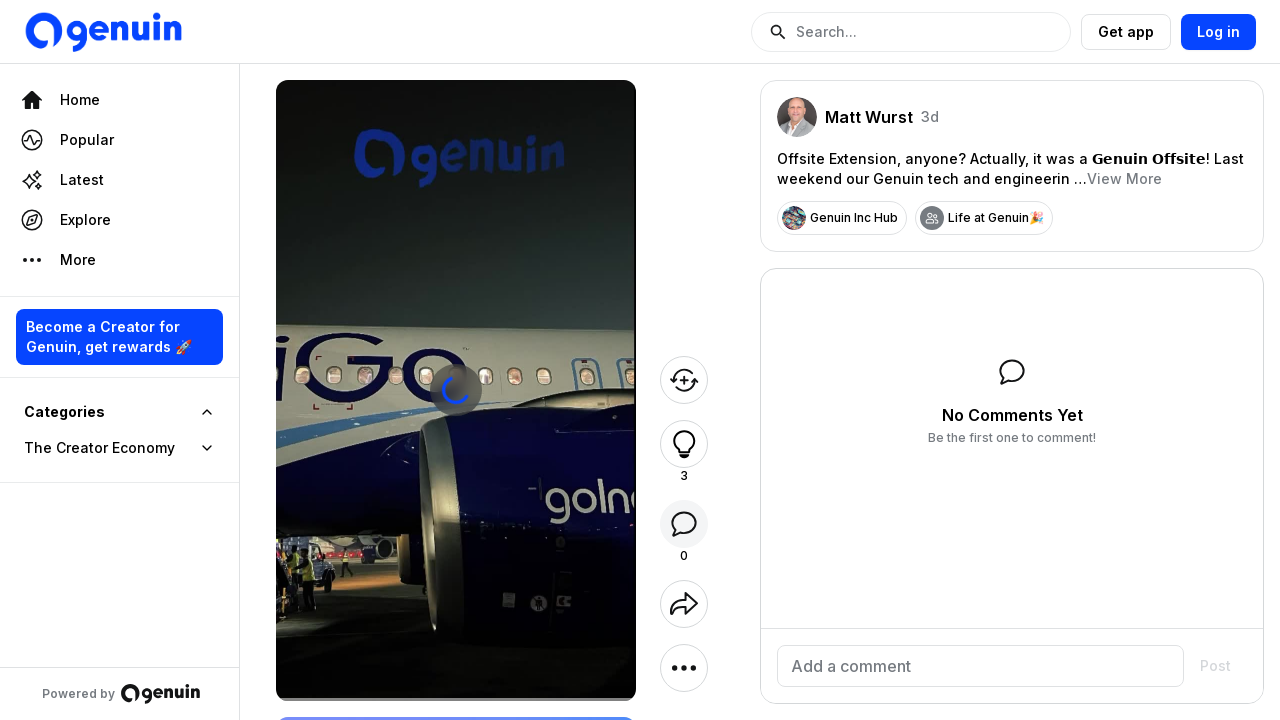

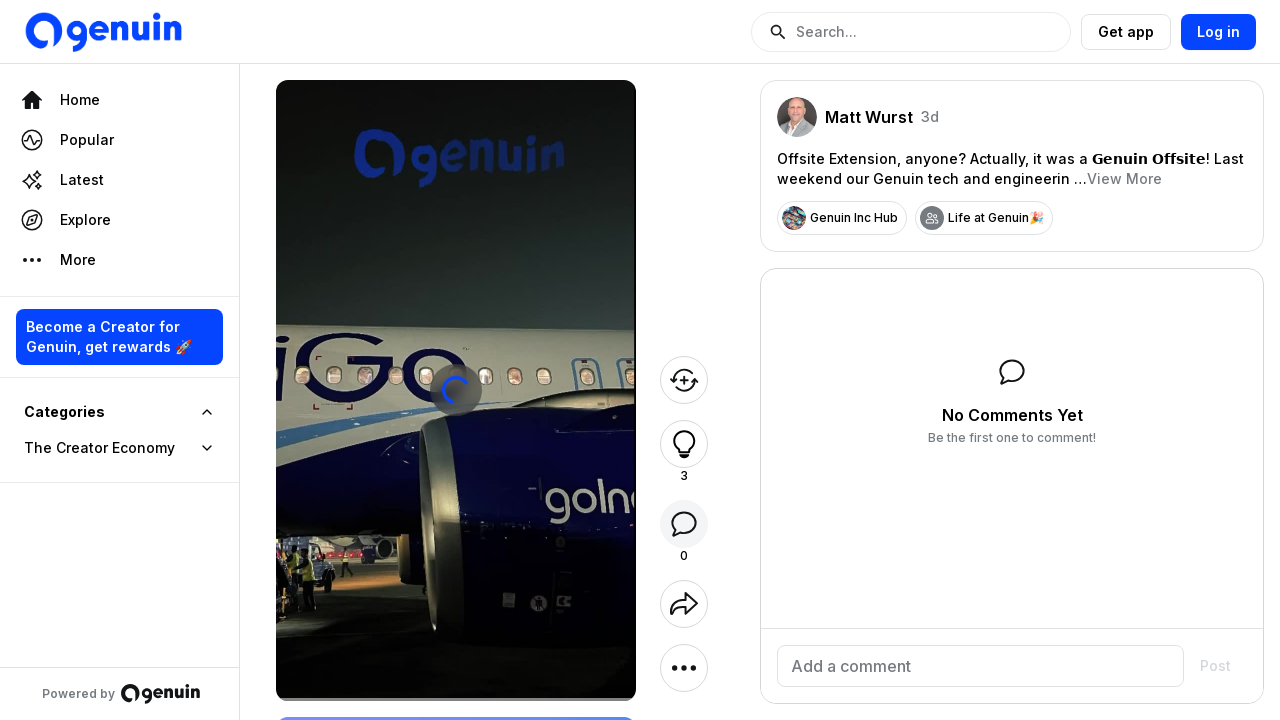